Navigates to ss.com classifieds website, clicks on the apartments category element, waits for the page to load, and interacts with region elements on the page.

Starting URL: https://www.ss.com/

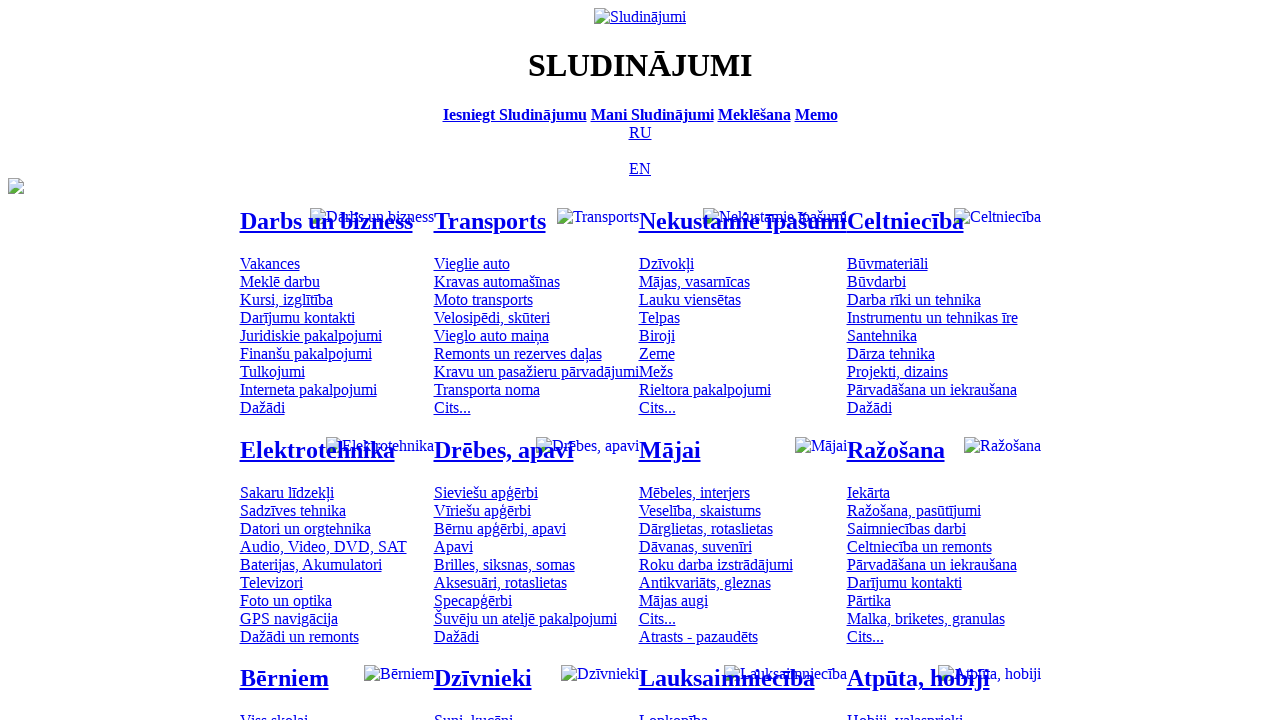

Clicked on apartments category element at (666, 263) on #mtd_59
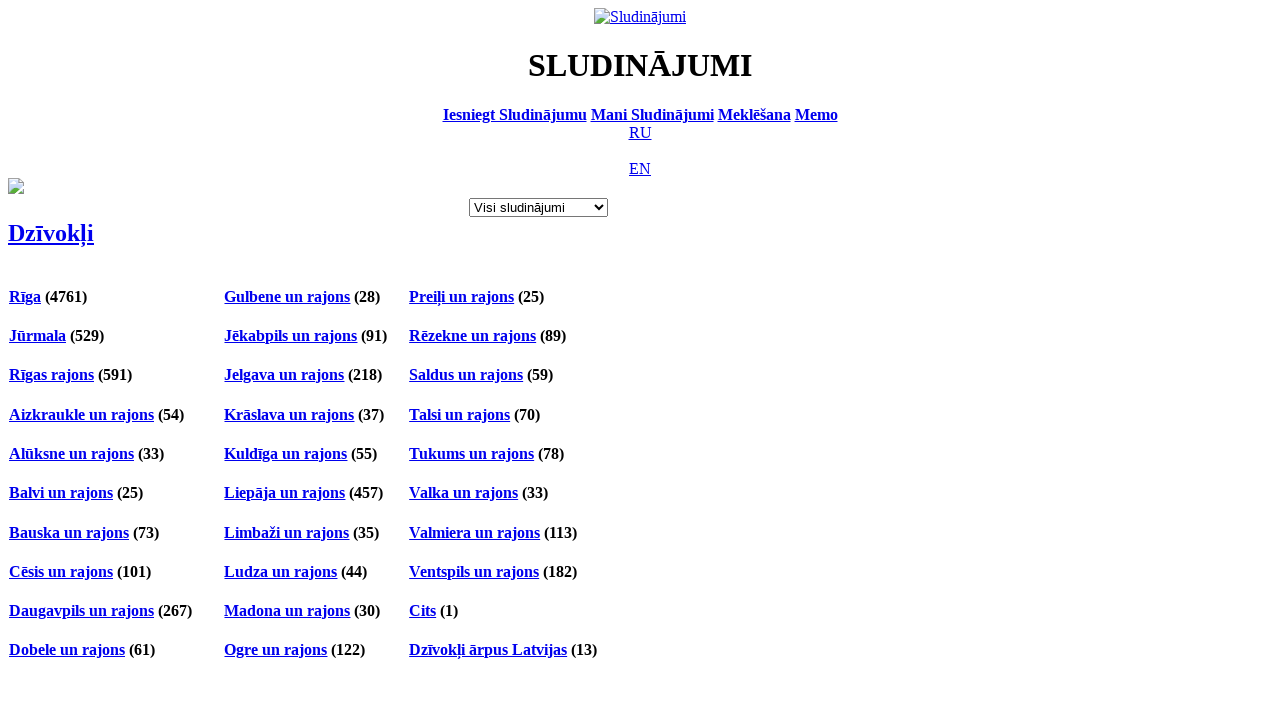

Page loaded and regions appeared
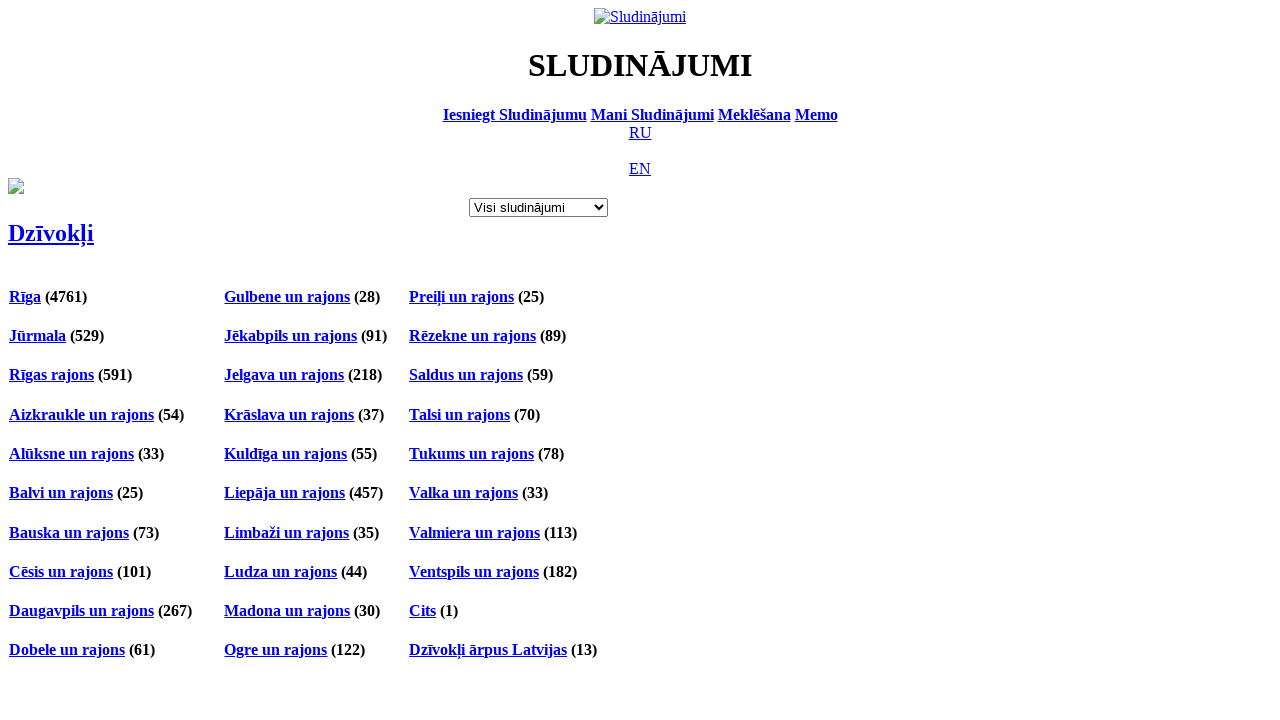

Retrieved first region element (Riga)
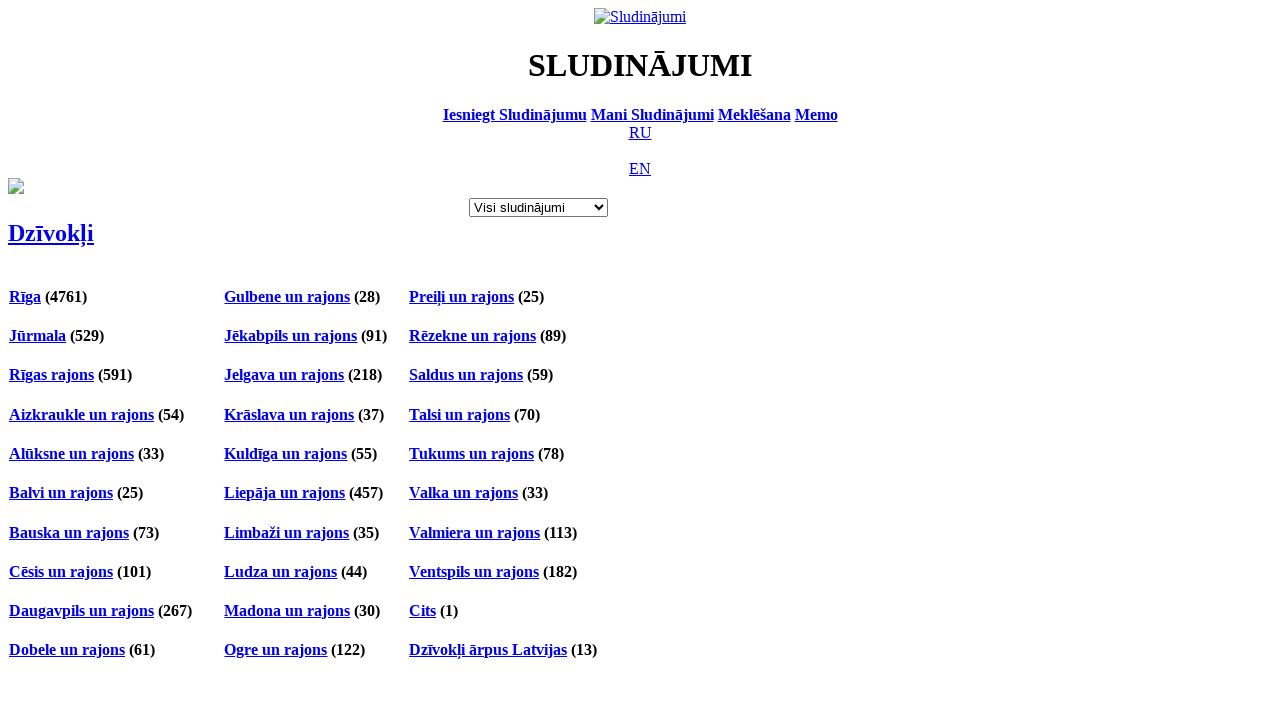

Clicked on first anchor link in first region to navigate to listings at (25, 296) on h4 >> nth=0 >> a >> nth=0
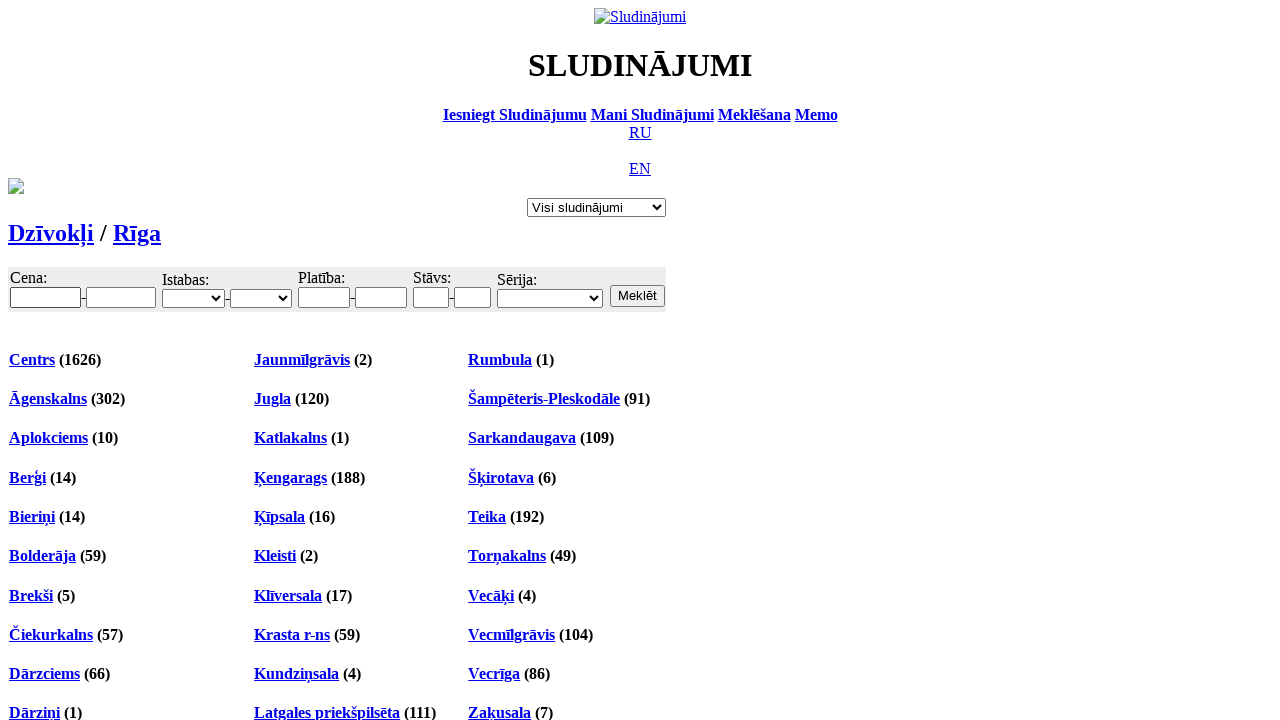

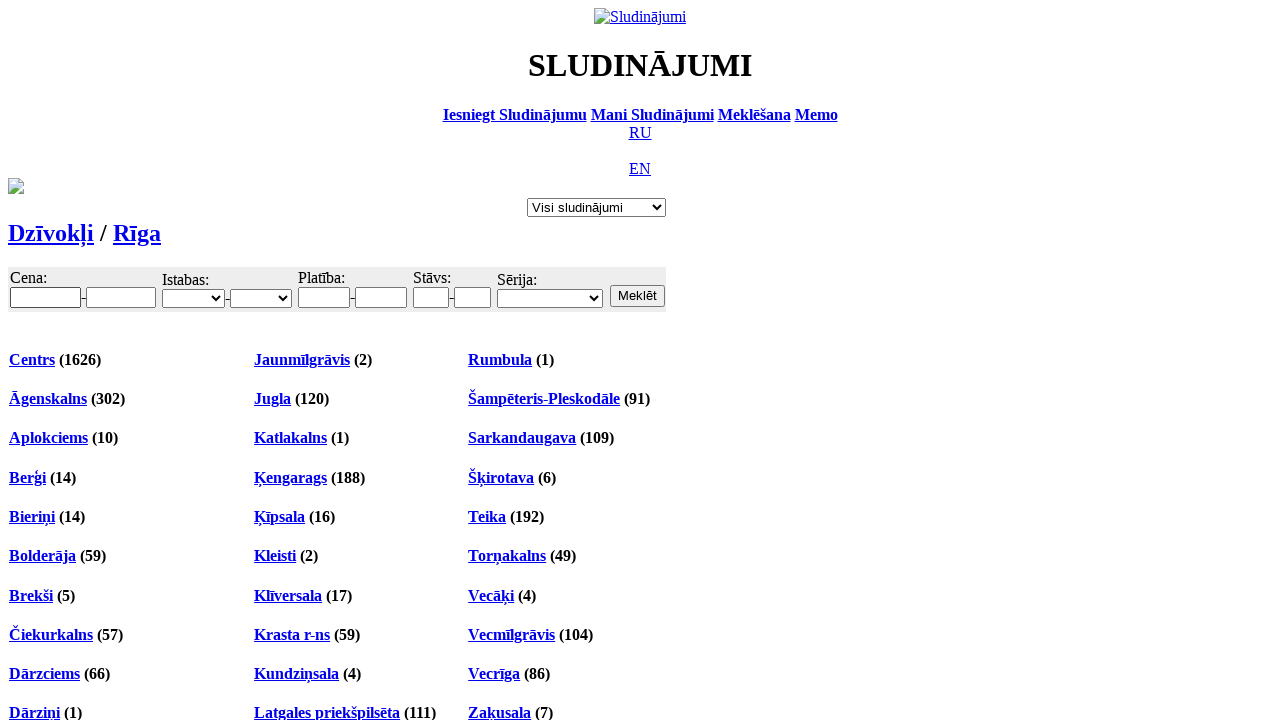